Tests drag and drop functionality by dragging a draggable element and dropping it onto a droppable target element on the TutorialsPoint Selenium practice page.

Starting URL: https://www.tutorialspoint.com/selenium/practice/droppable.php

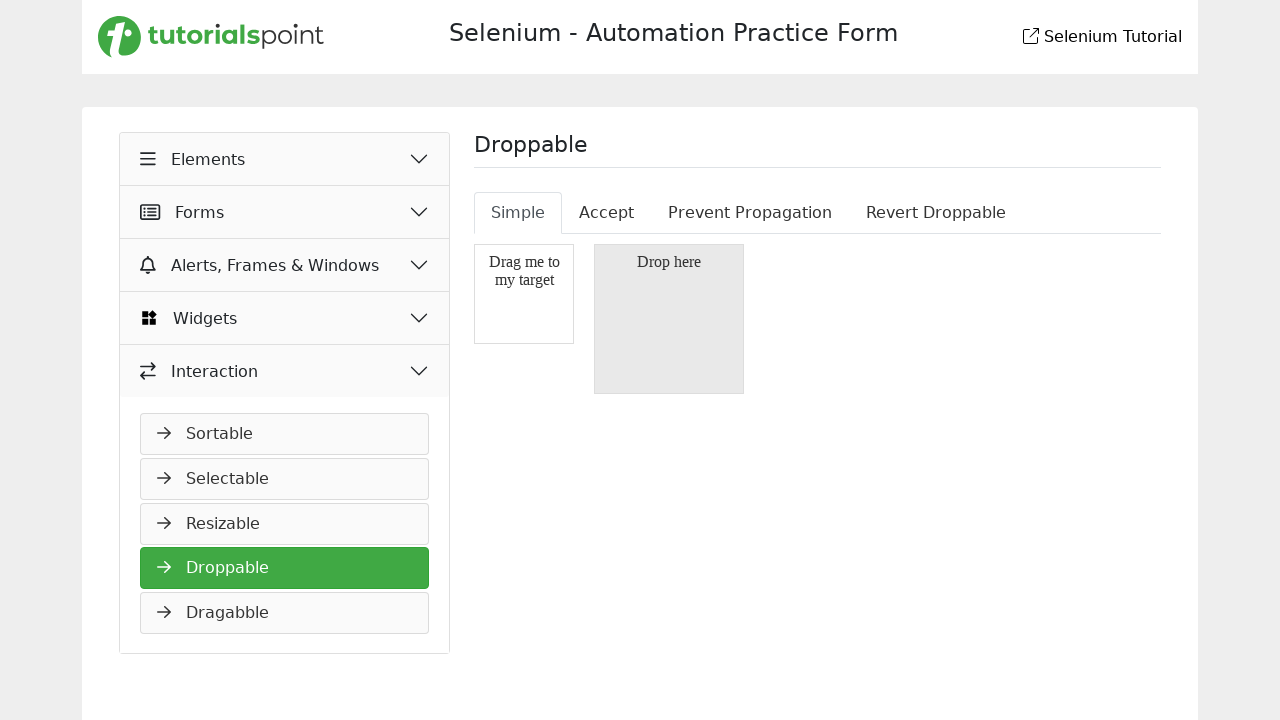

Located the draggable element with ID 'draggable'
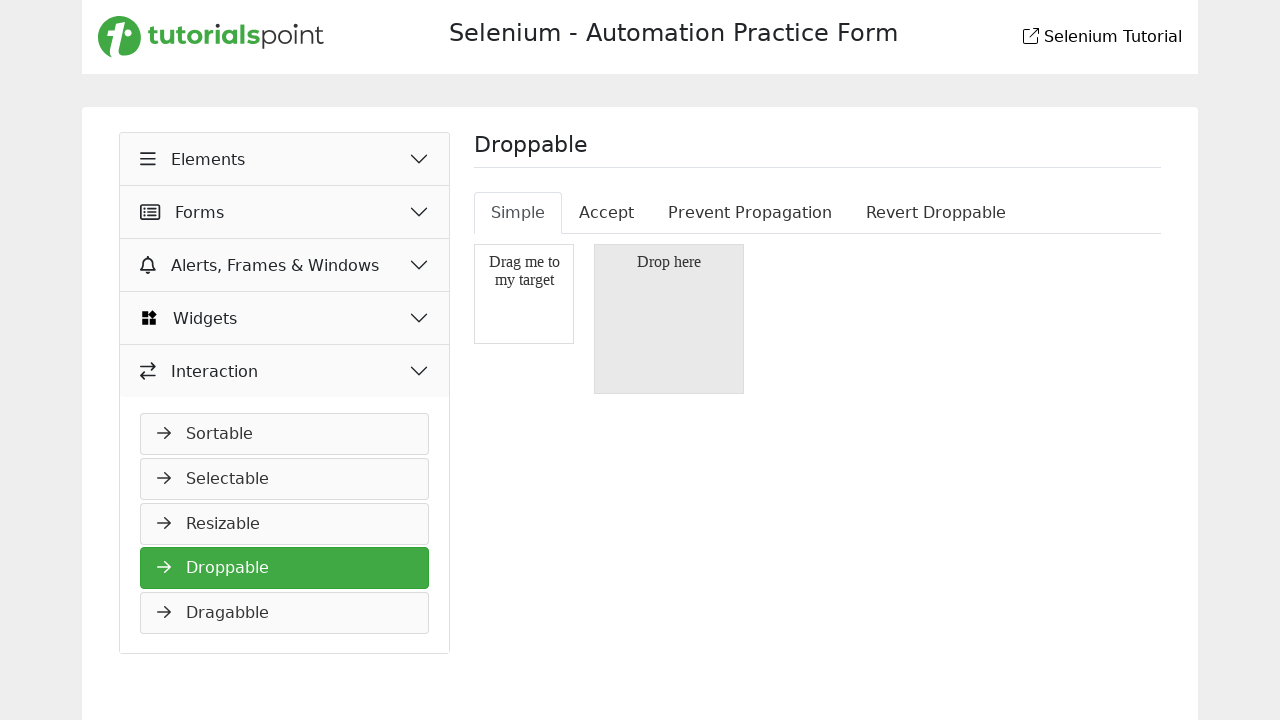

Located the droppable target element with ID 'droppable'
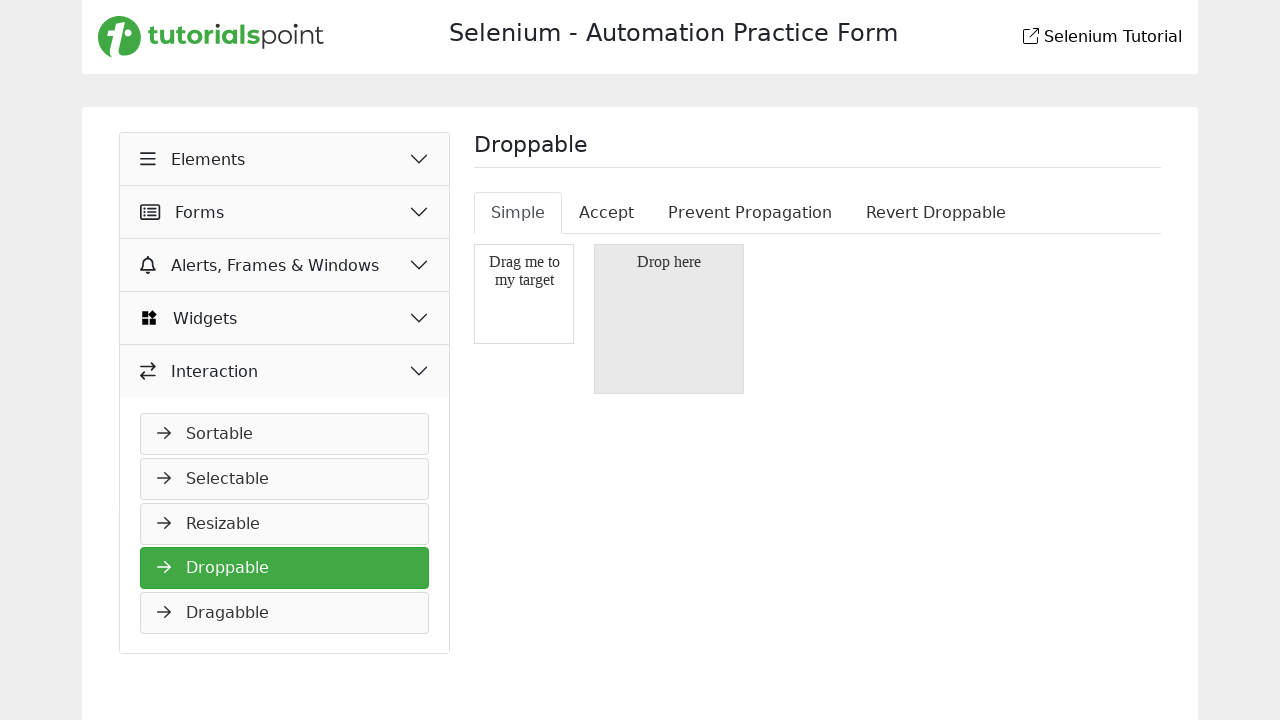

Dragged the draggable element onto the droppable target at (669, 319)
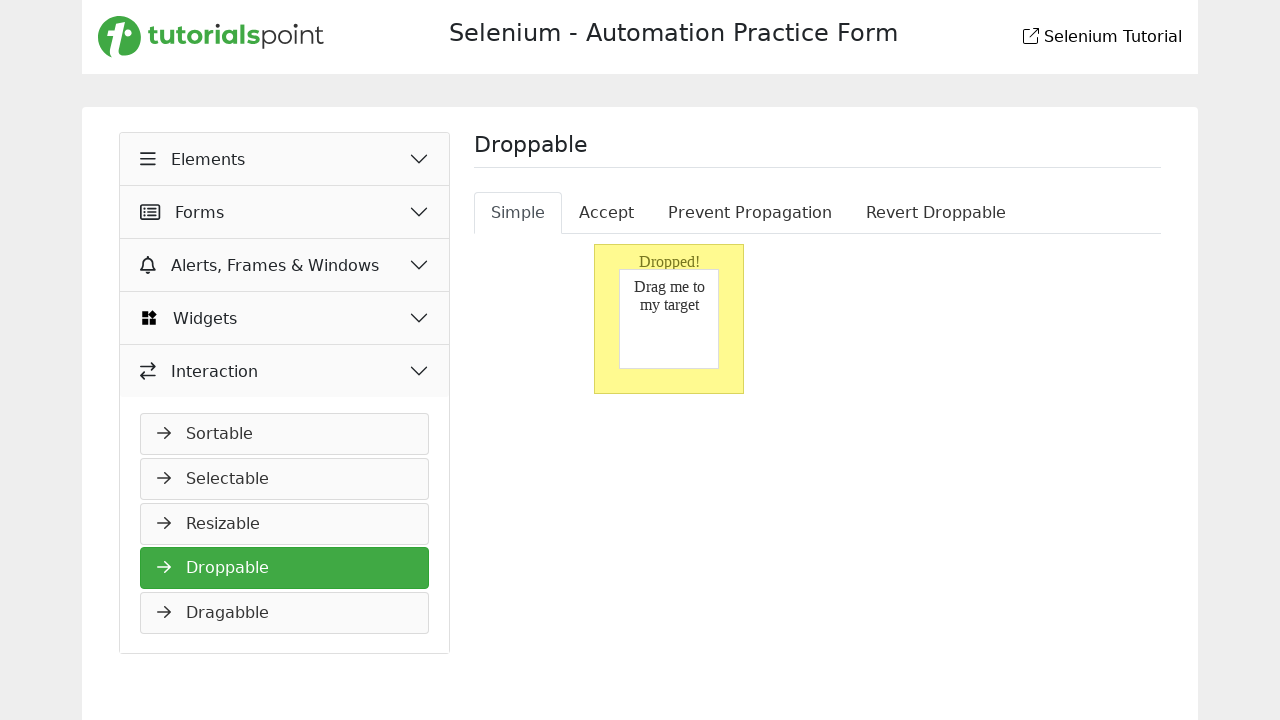

Waited 500ms to observe the drag and drop result
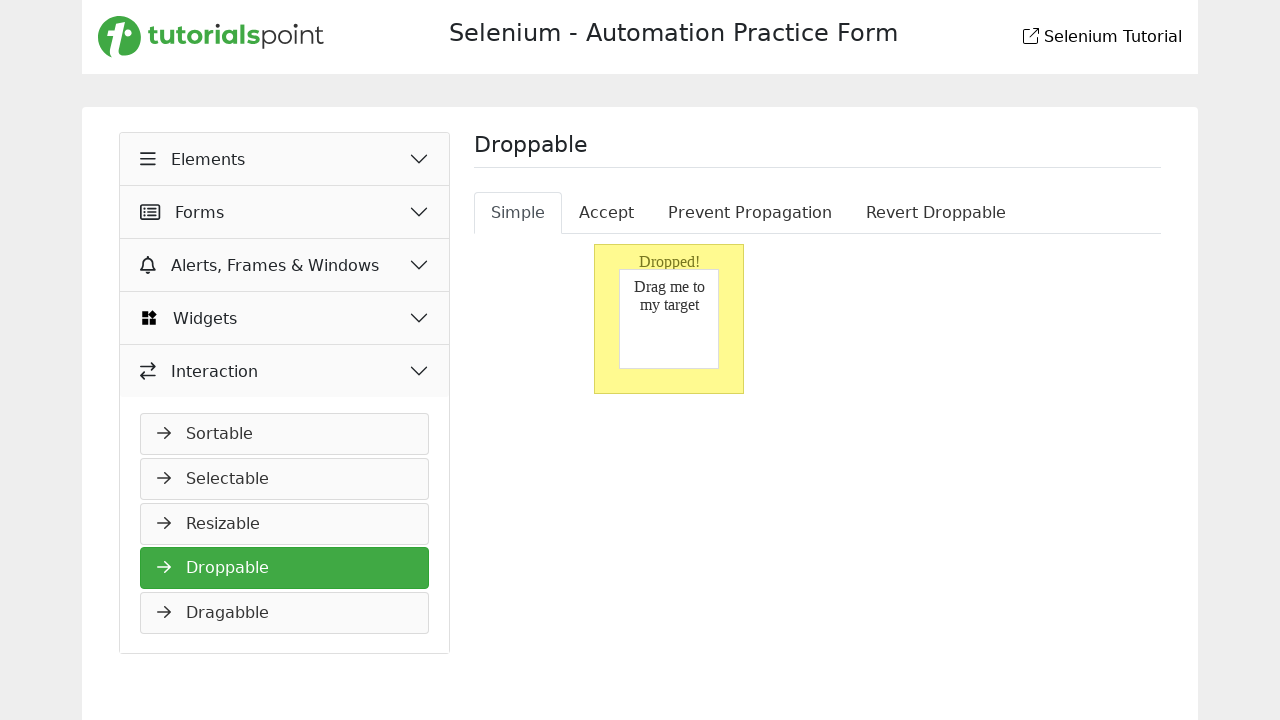

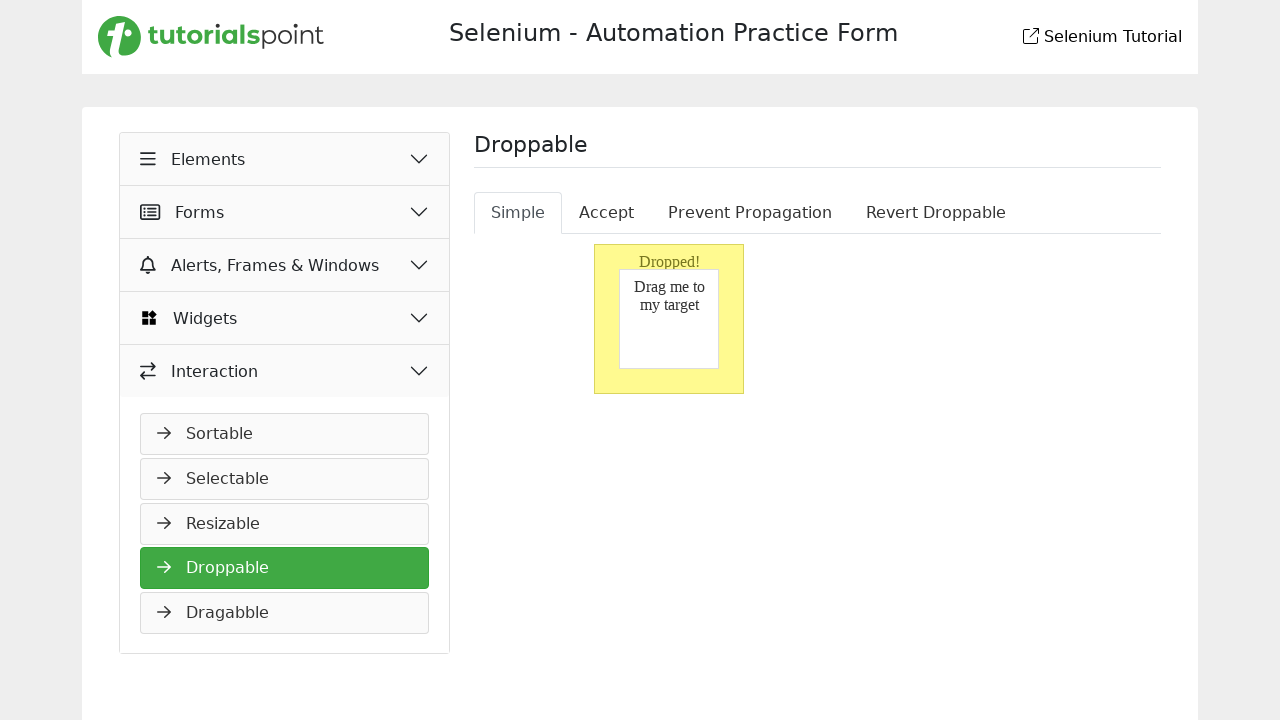